Tests an e-commerce site by searching for products containing "ca", verifying search results, and adding specific items to cart including Cashews

Starting URL: https://rahulshettyacademy.com/seleniumPractise/#/

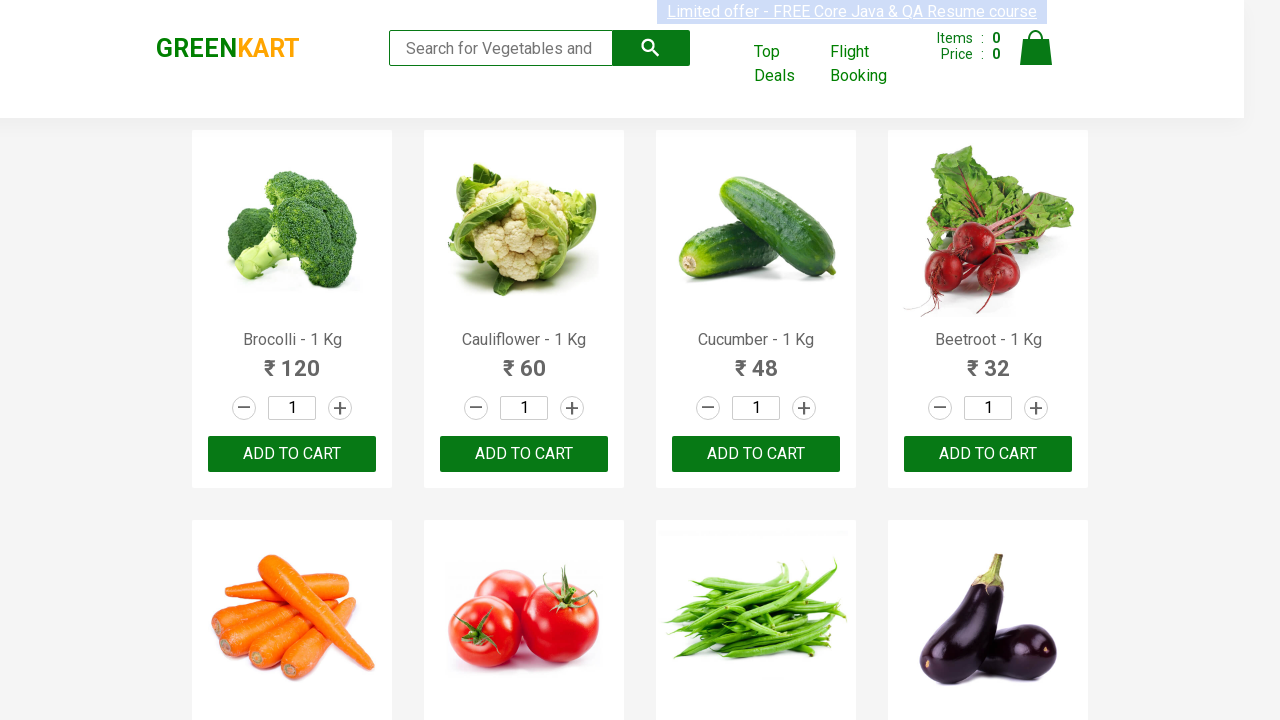

Filled search field with 'ca' on input.search-keyword
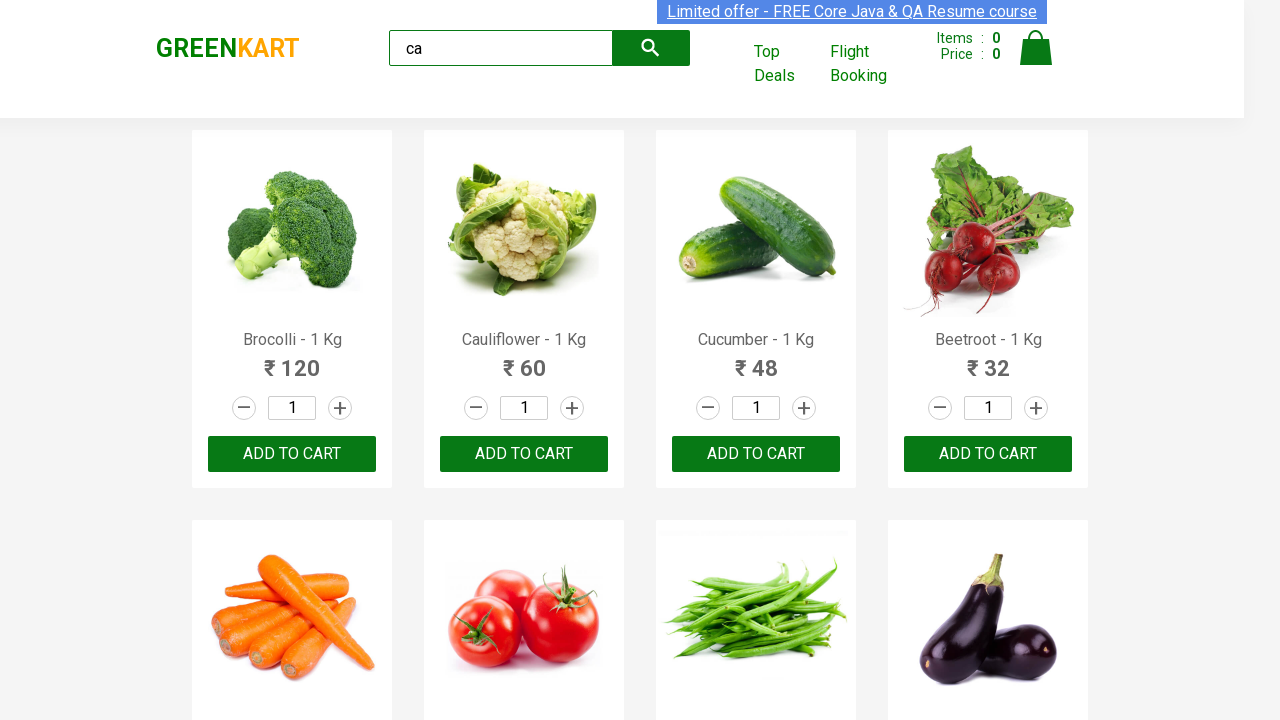

Waited 2 seconds for products to load after search
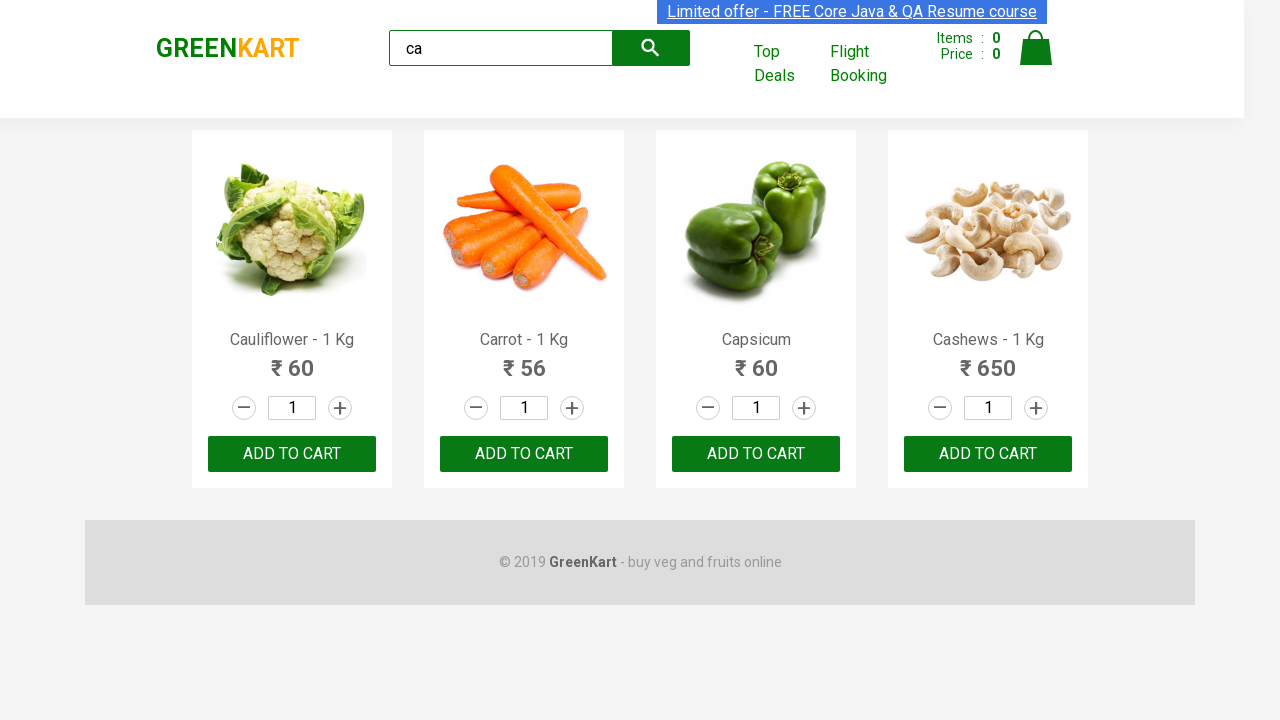

Waited for product elements to be visible
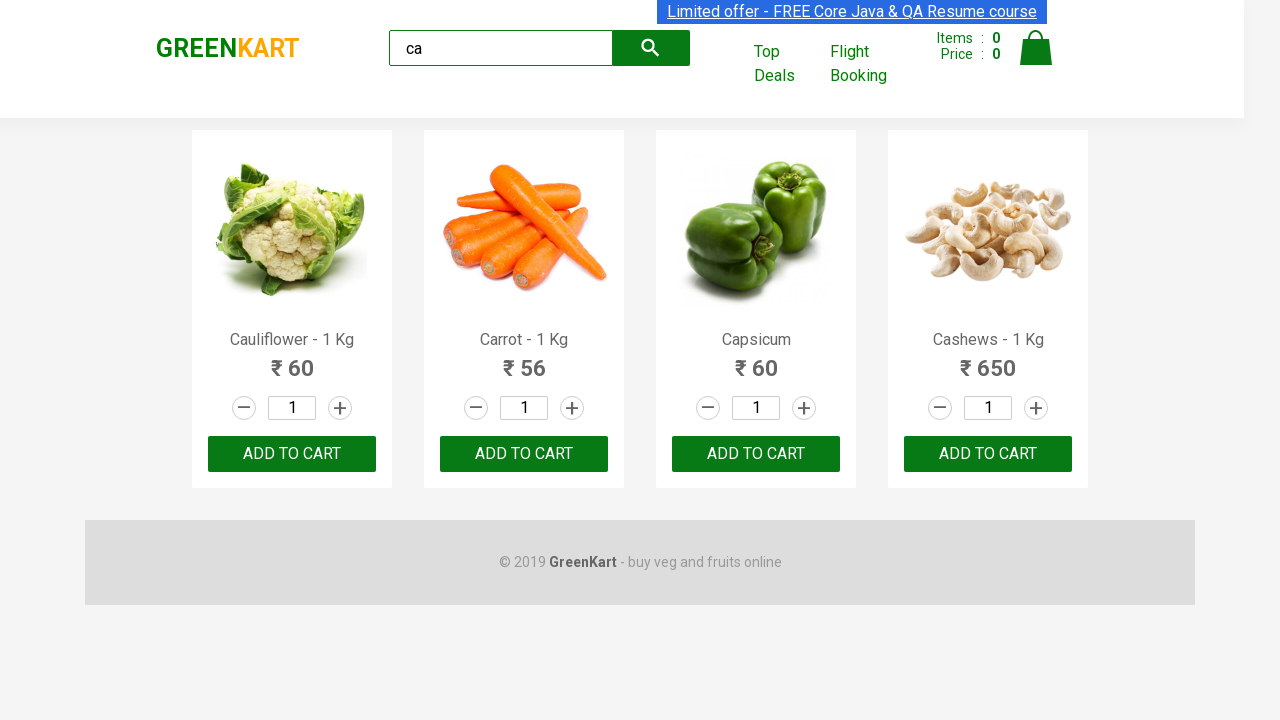

Verified 4 products are displayed in search results
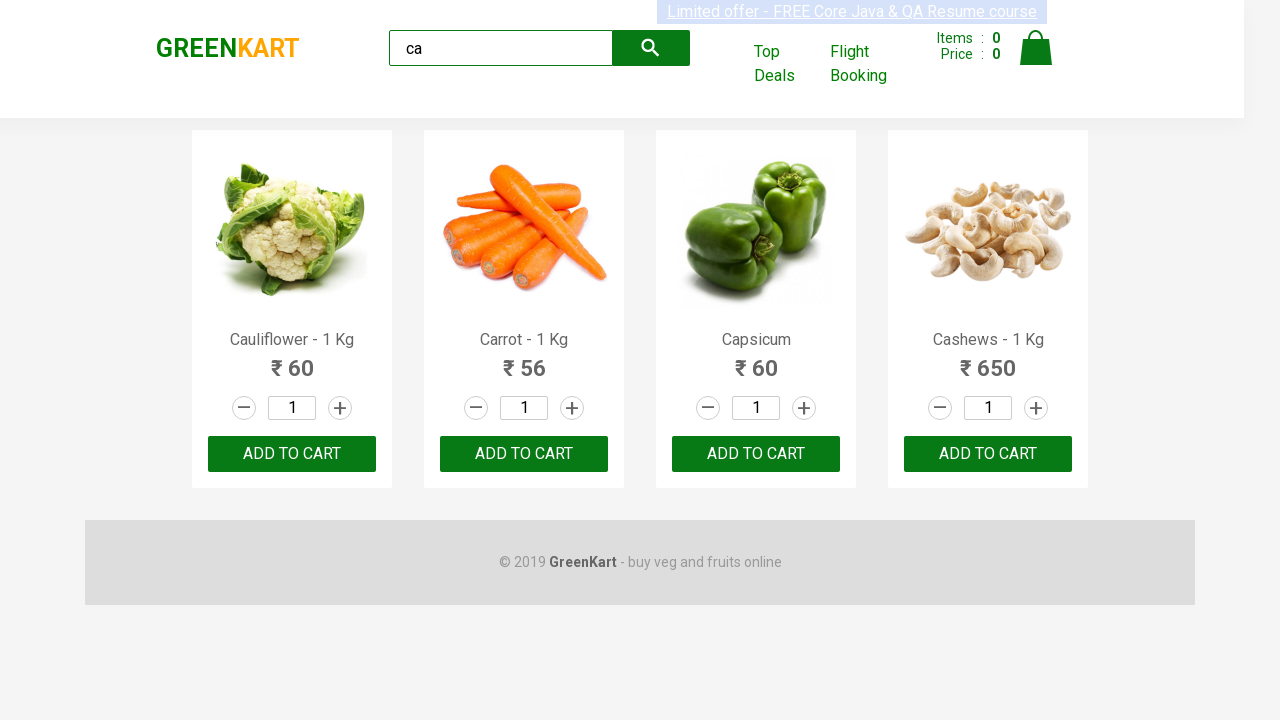

Clicked ADD TO CART button for third product at (756, 454) on .products .product >> nth=2 >> text=ADD TO CART
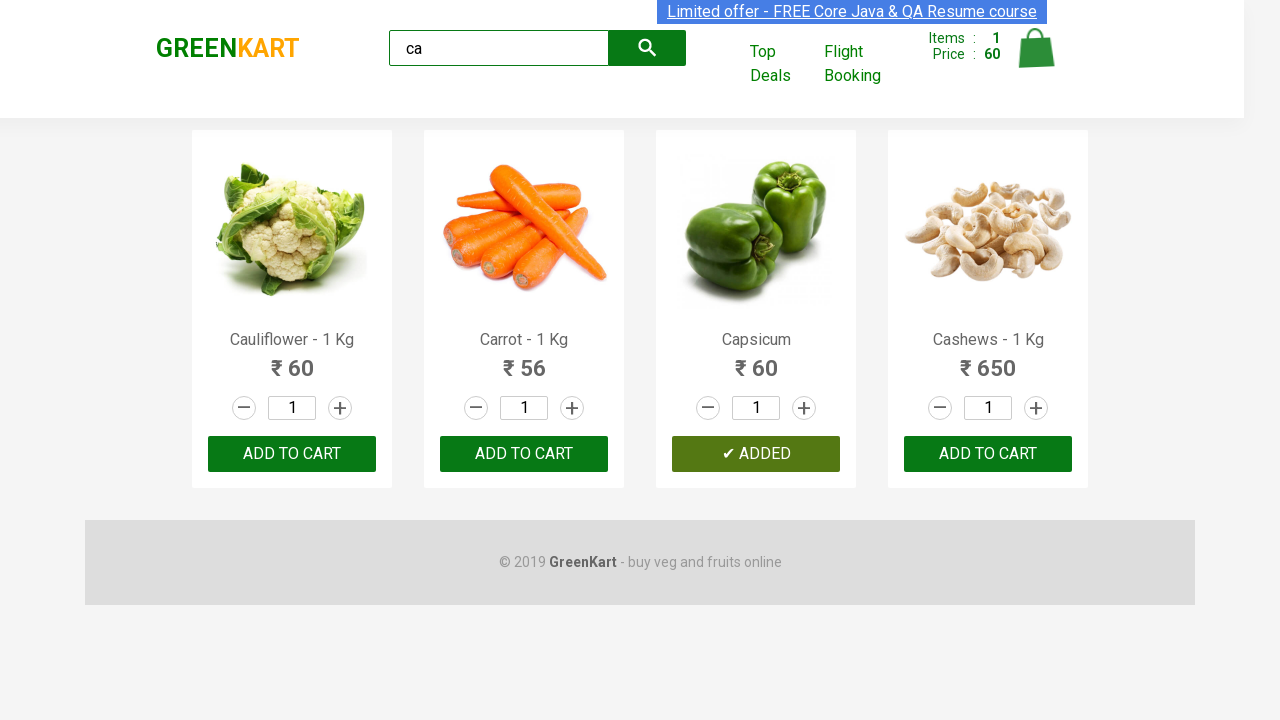

Retrieved all product elements for Cashews search
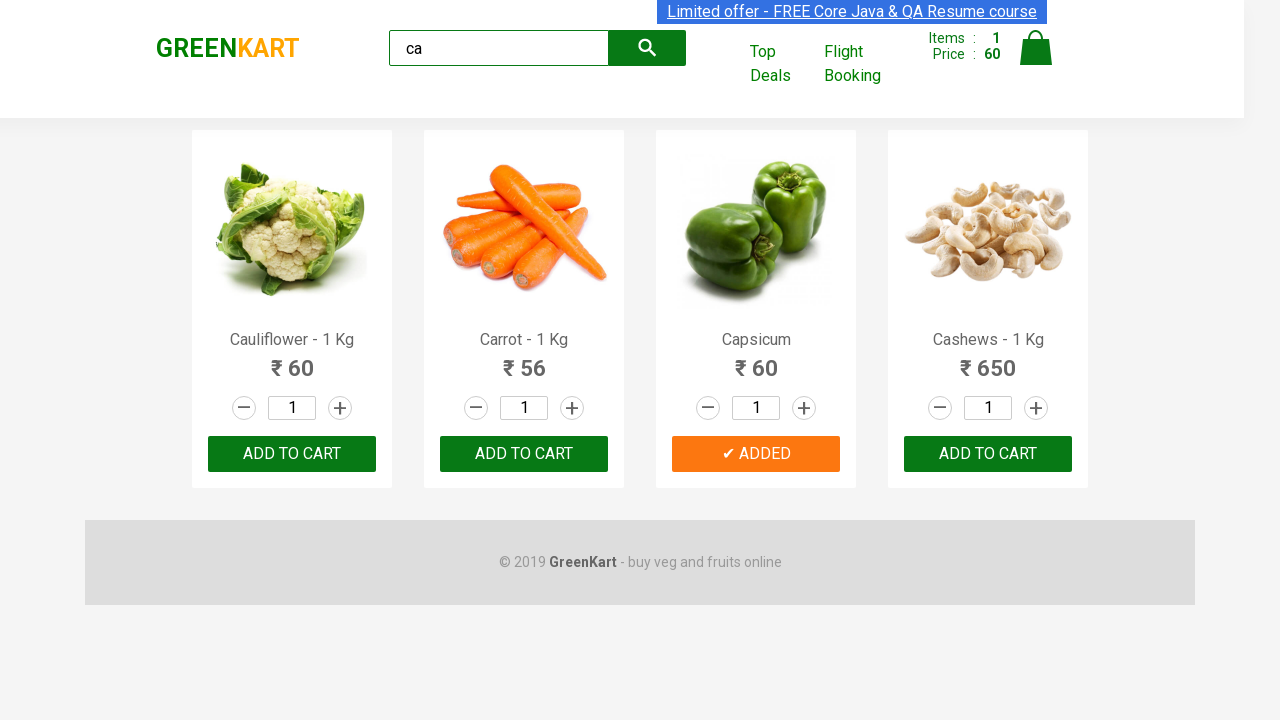

Found and clicked ADD TO CART button for Cashews at (988, 454) on .products .product >> nth=3 >> button
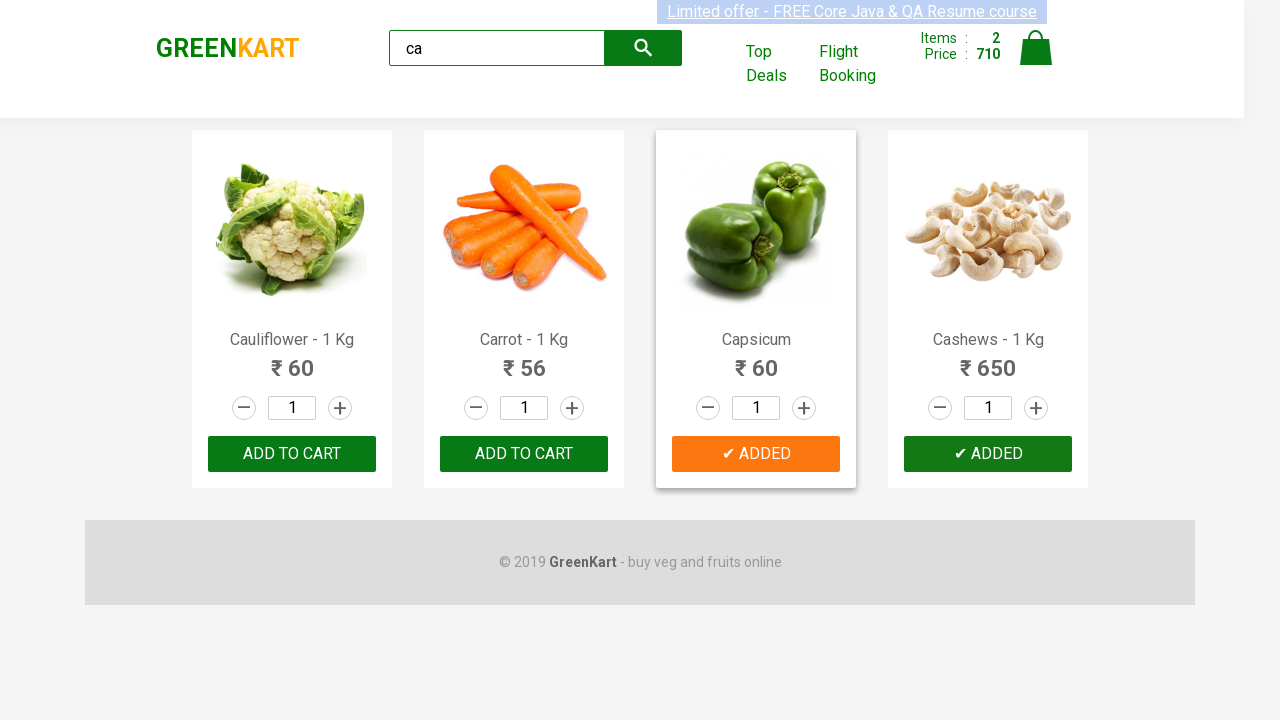

Verified brand text is 'GREENKART'
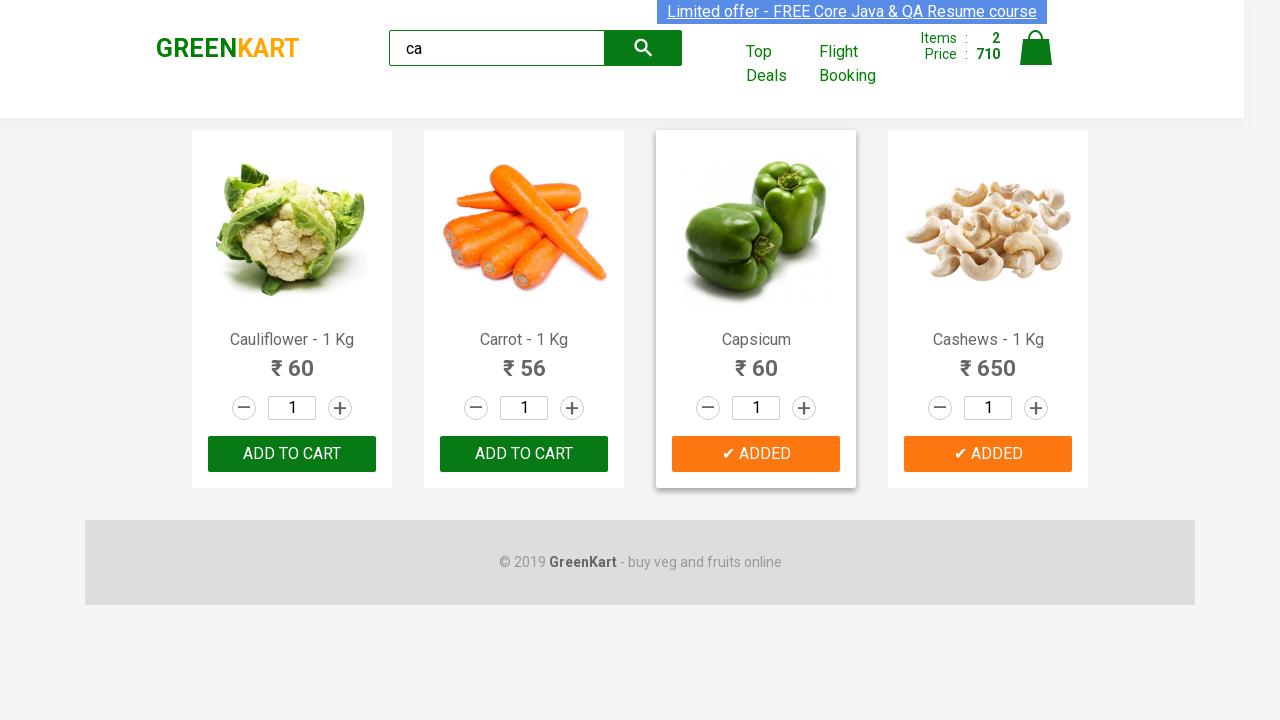

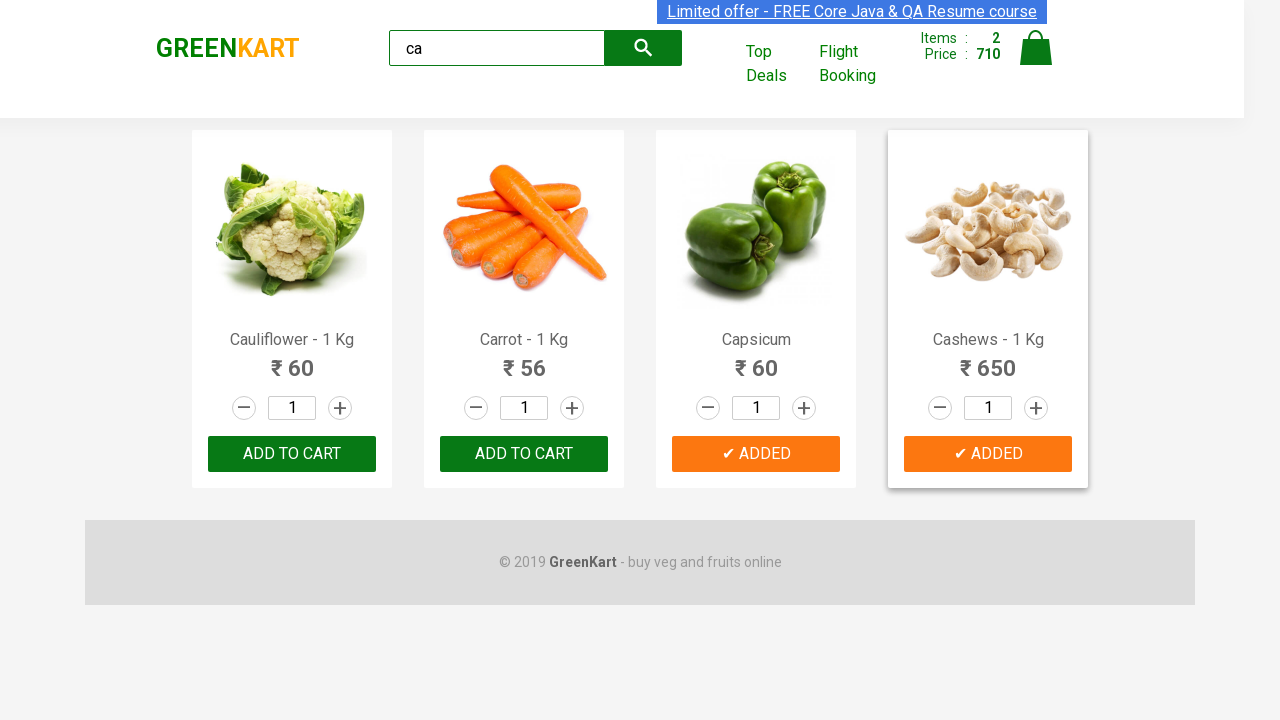